Navigates to an e-commerce page and verifies the brand logo text is displayed correctly

Starting URL: https://rahulshettyacademy.com/seleniumPractise/#/

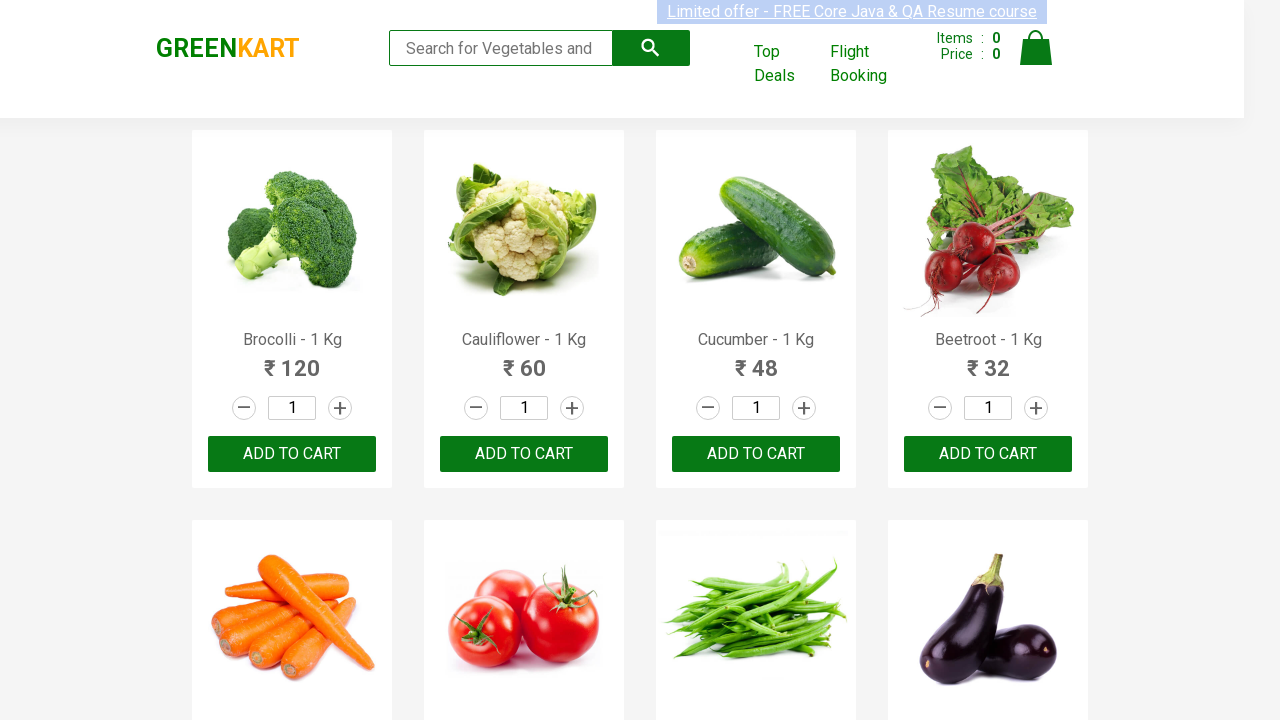

Waited for and located the brand logo element with class '.brand.greenLogo'
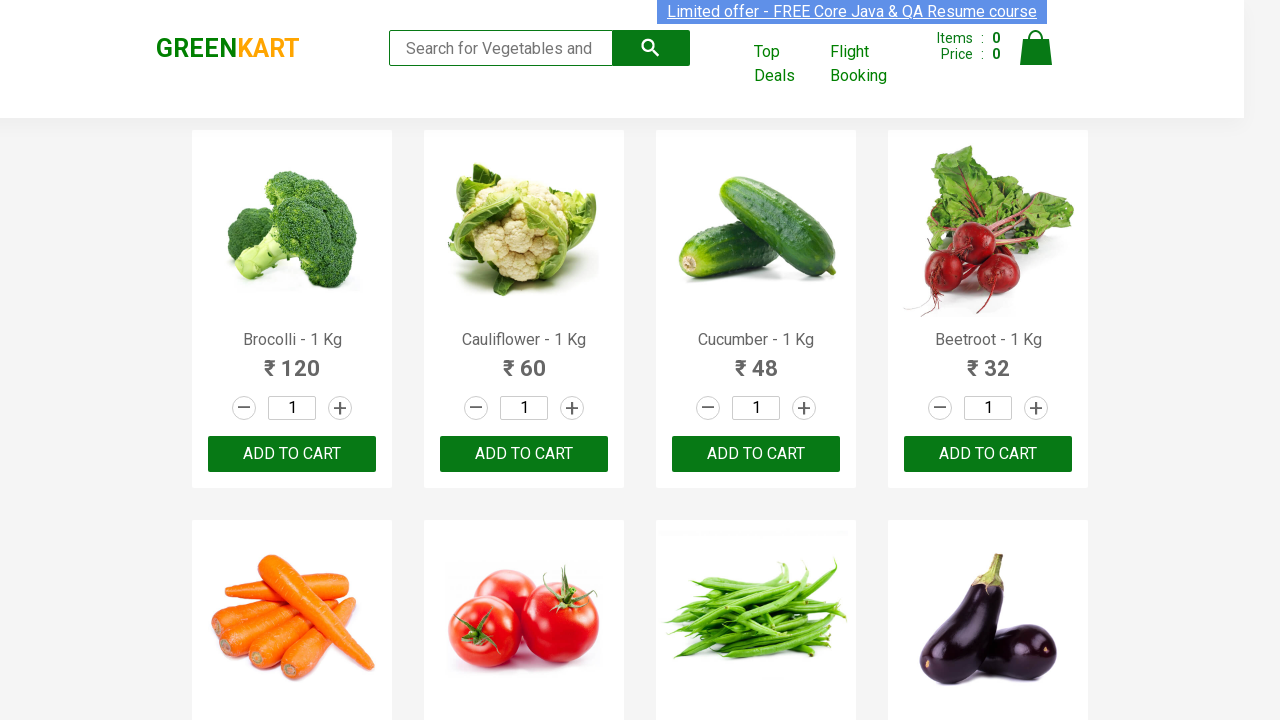

Retrieved text content from the brand logo element
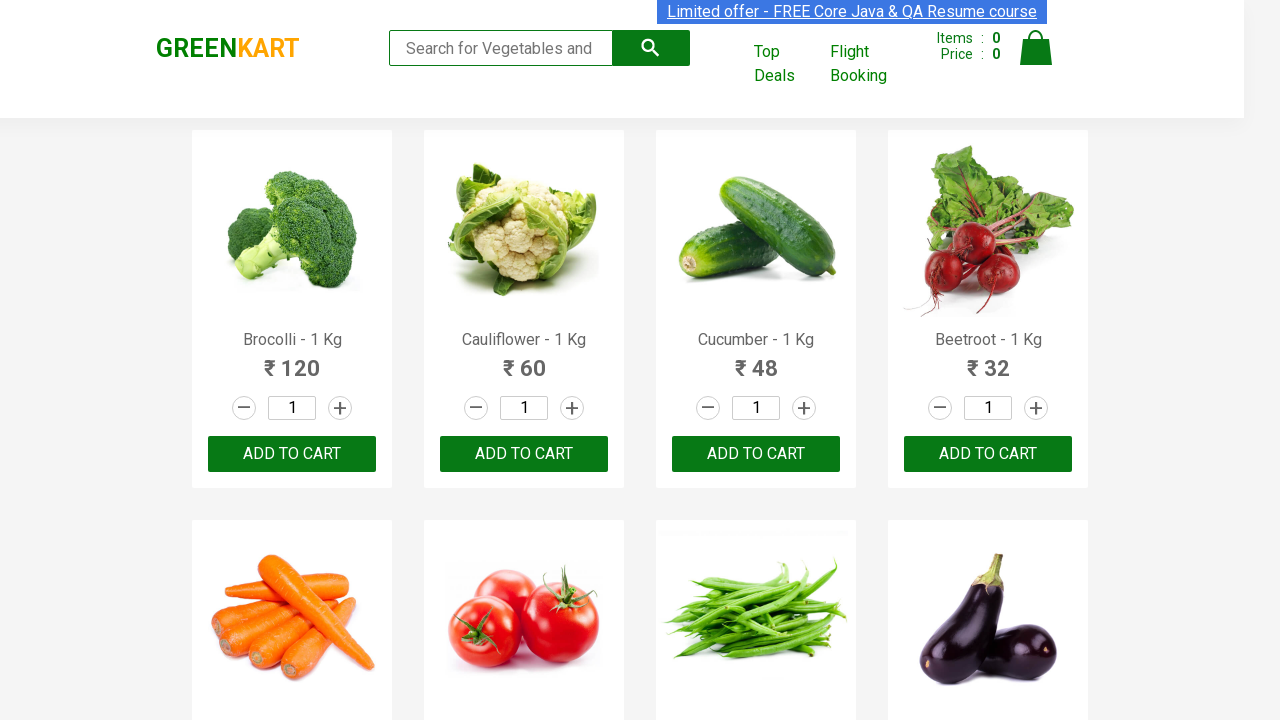

Verified that brand logo text is displayed correctly and not empty
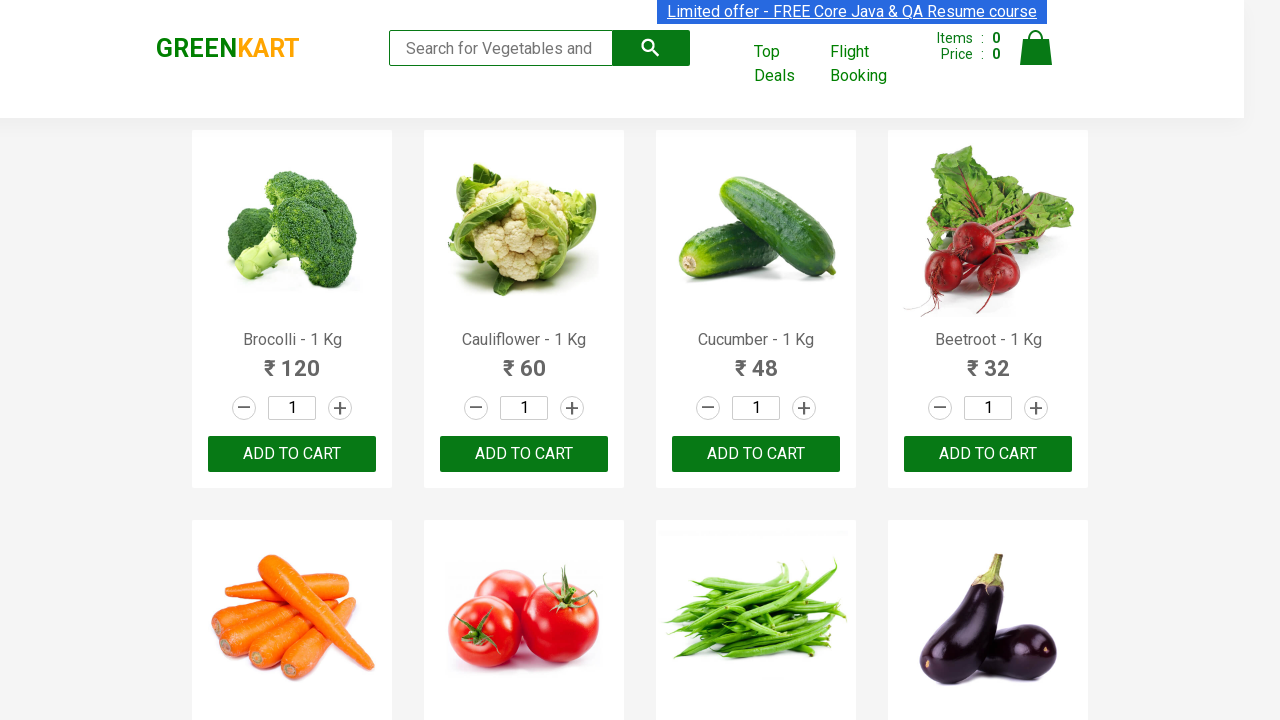

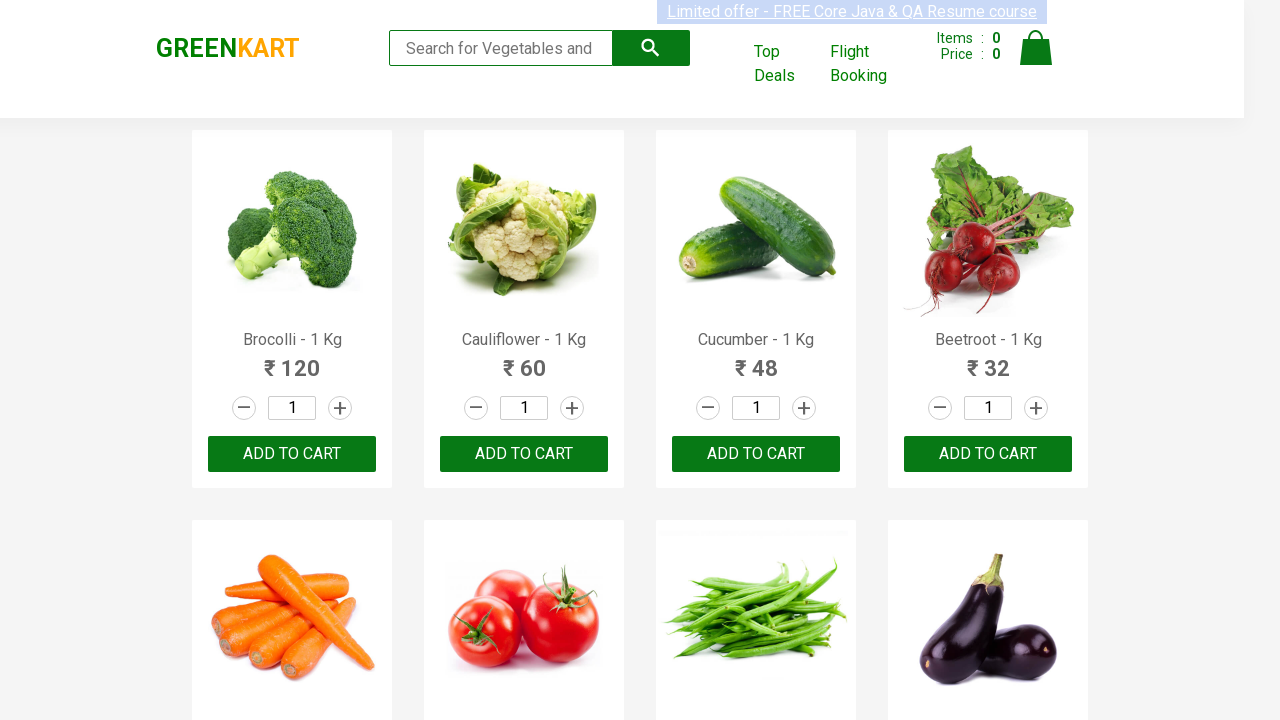